Tests A/B Testing page behavior without opt-out cookie, verifying that the page displays an A/B test variation title rather than "NO A/B Test"

Starting URL: https://the-internet.herokuapp.com

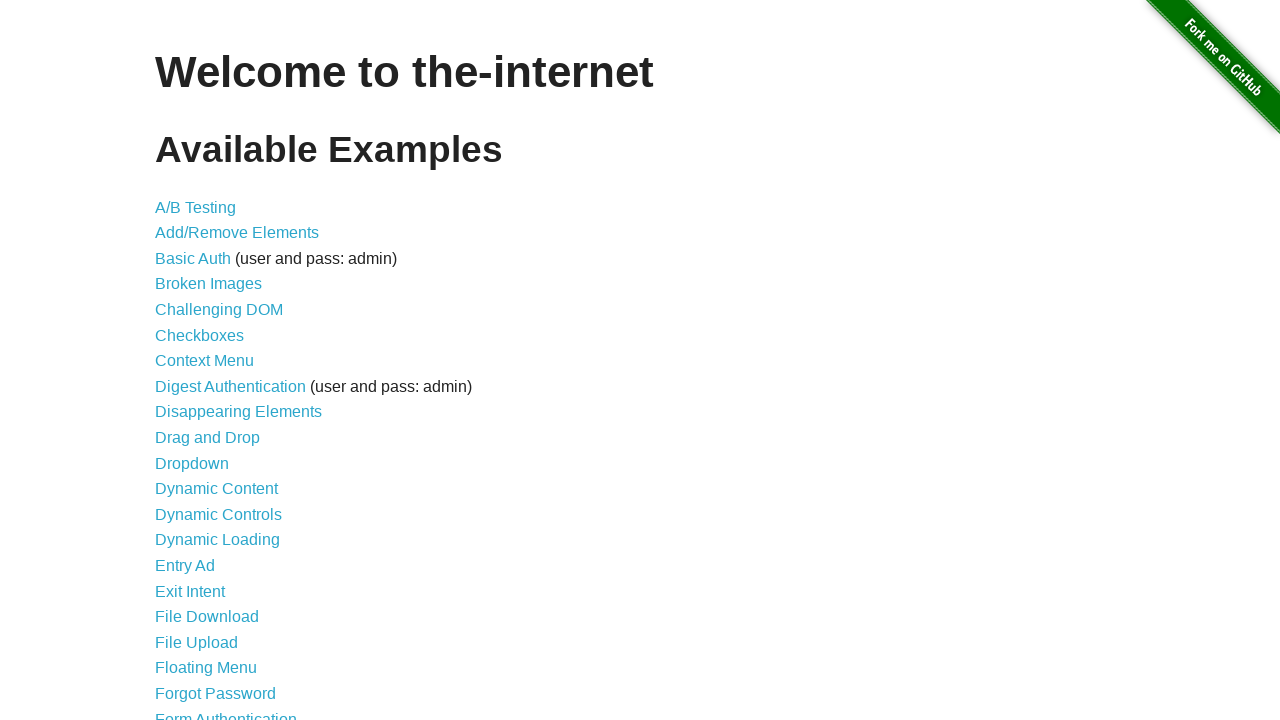

Clicked on A/B Testing link at (196, 207) on text=A/B Testing
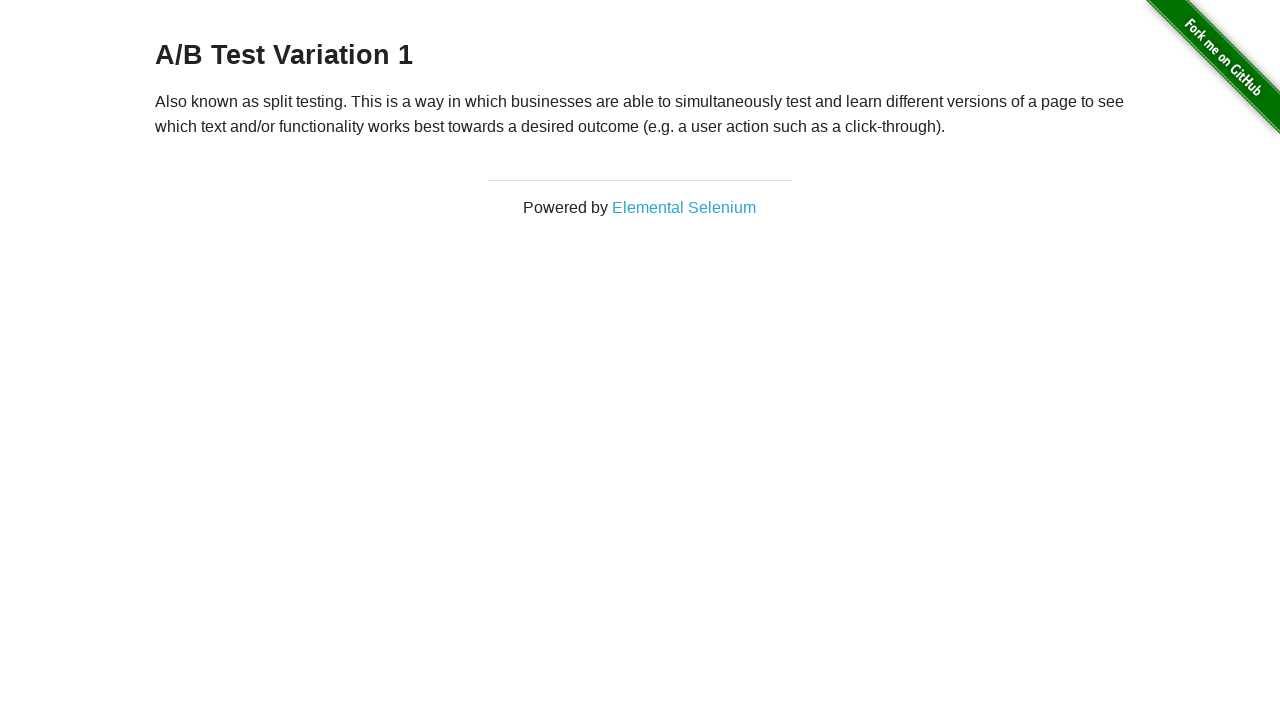

A/B Testing page loaded and h3 title element is present
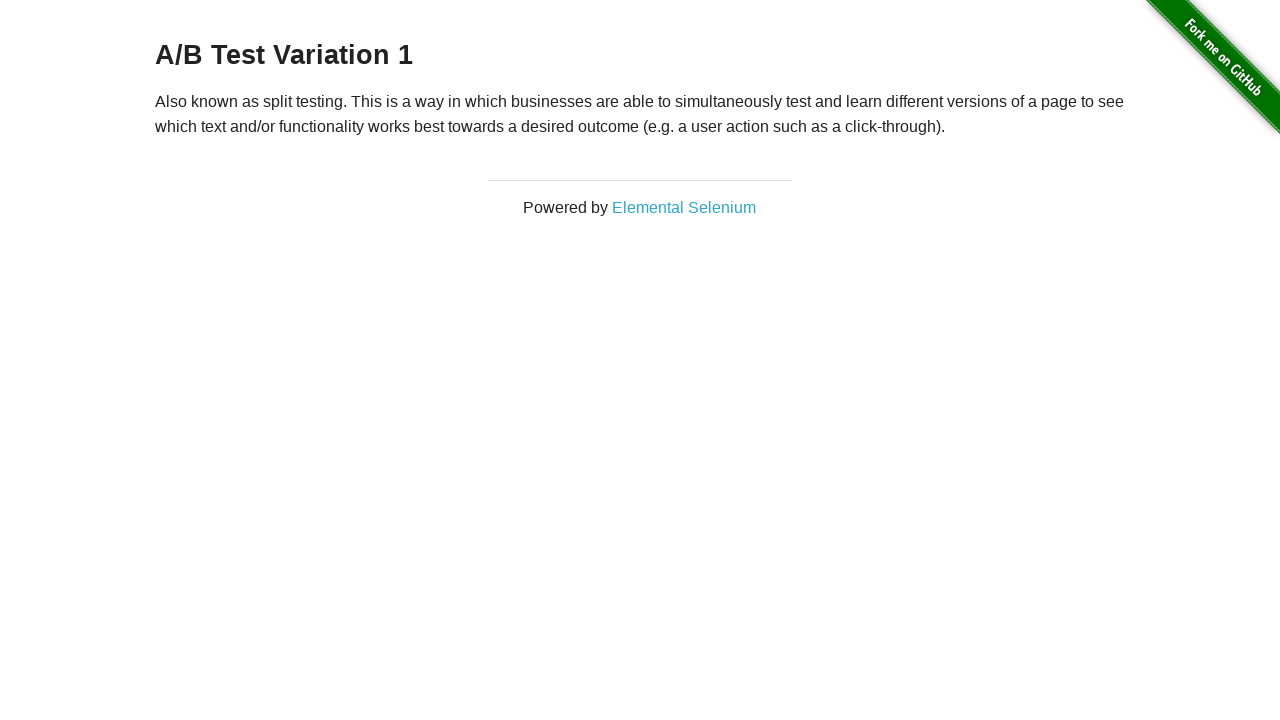

Retrieved h3 title text: 'A/B Test Variation 1'
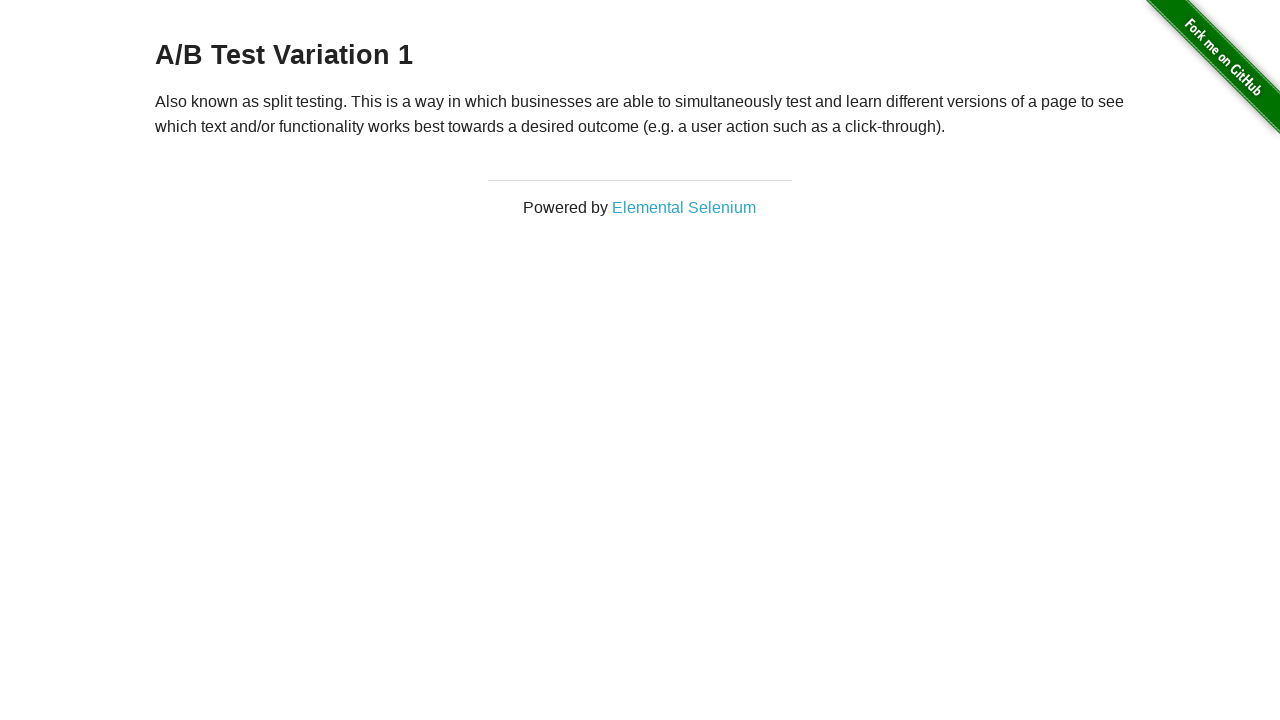

Assertion passed: Page displays A/B test variation 'A/B Test Variation 1' instead of 'NO A/B Test'
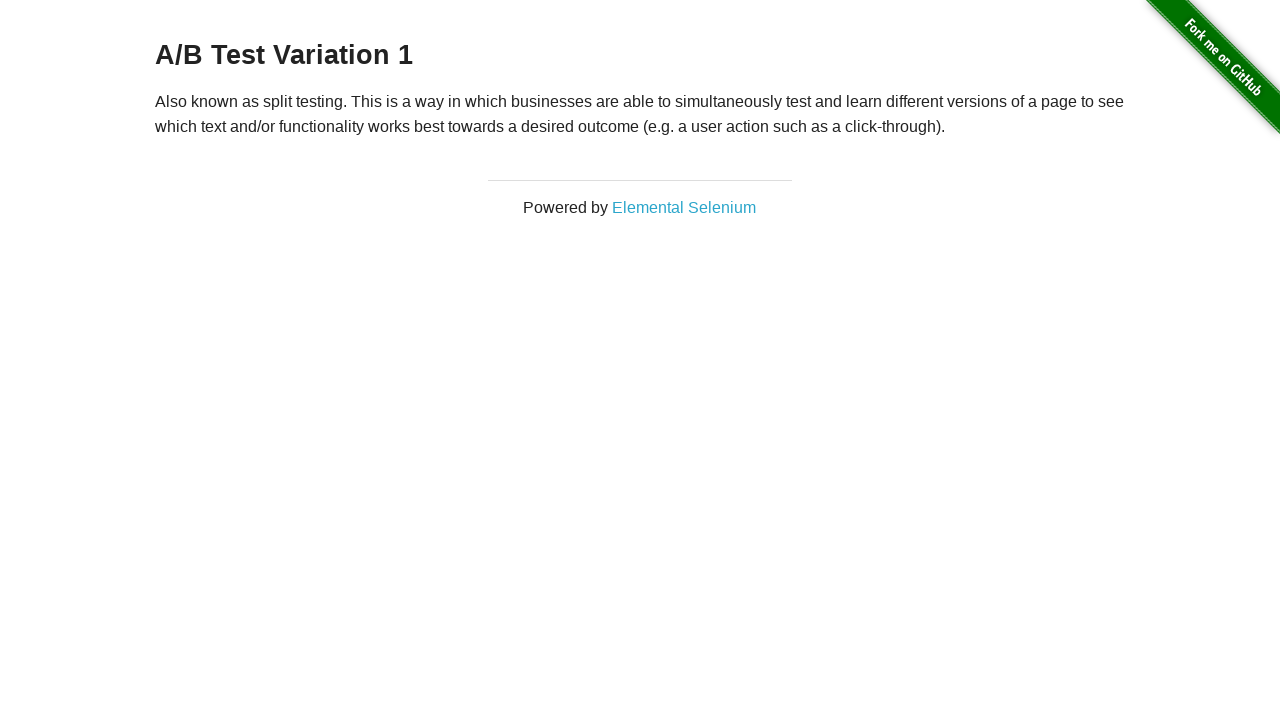

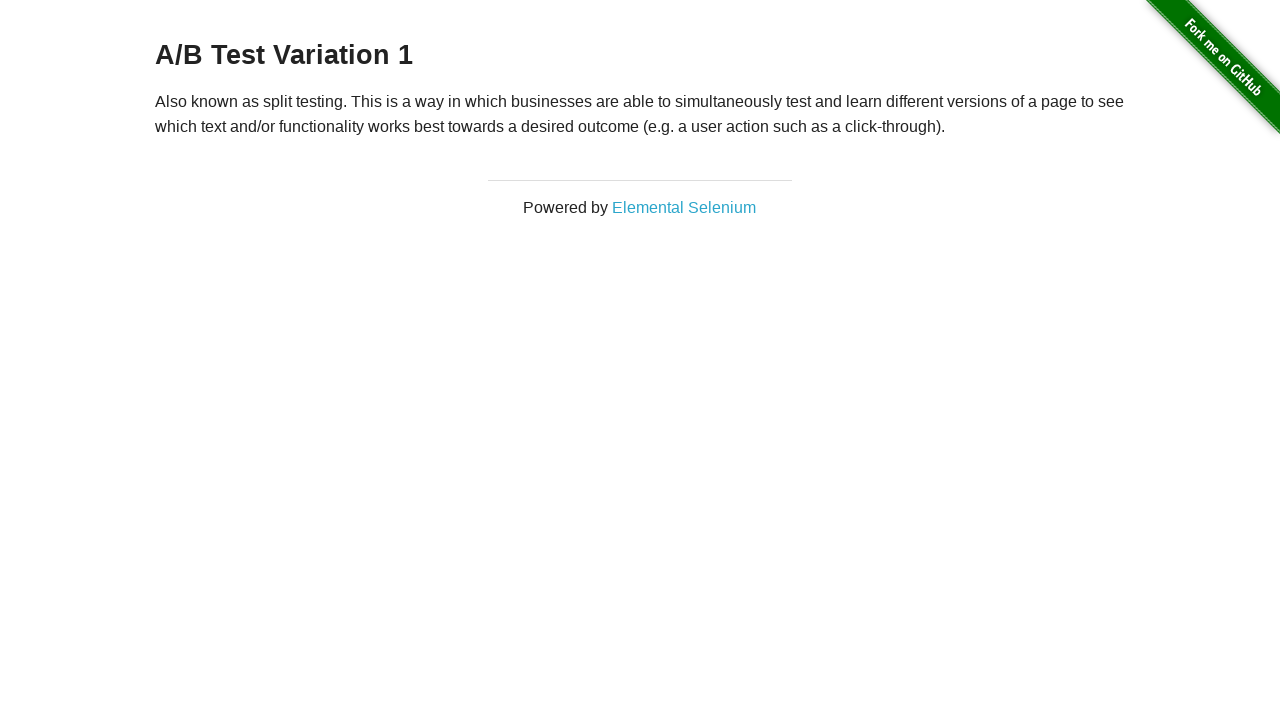